Tests sorting a numeric column (Due) in descending order by clicking the column header twice and verifying the values are sorted in reverse order

Starting URL: http://the-internet.herokuapp.com/tables

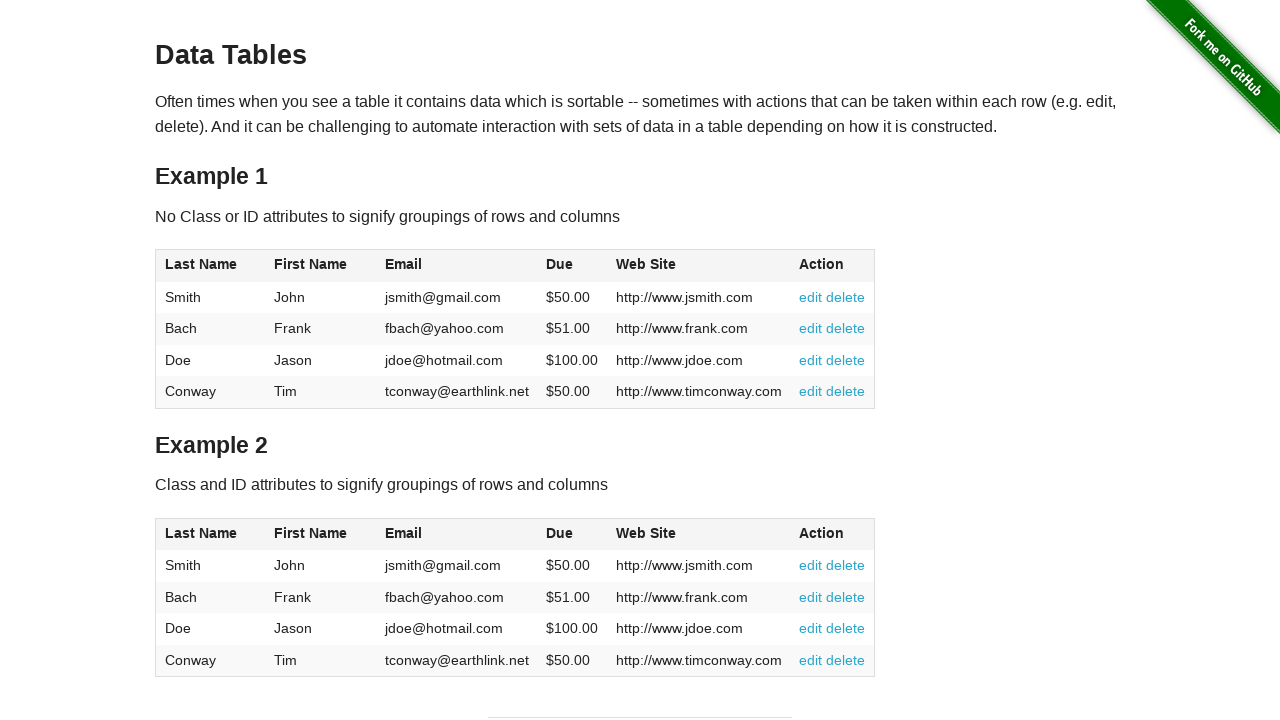

Clicked Due column header (first click for ascending sort) at (572, 266) on #table1 thead tr th:nth-of-type(4)
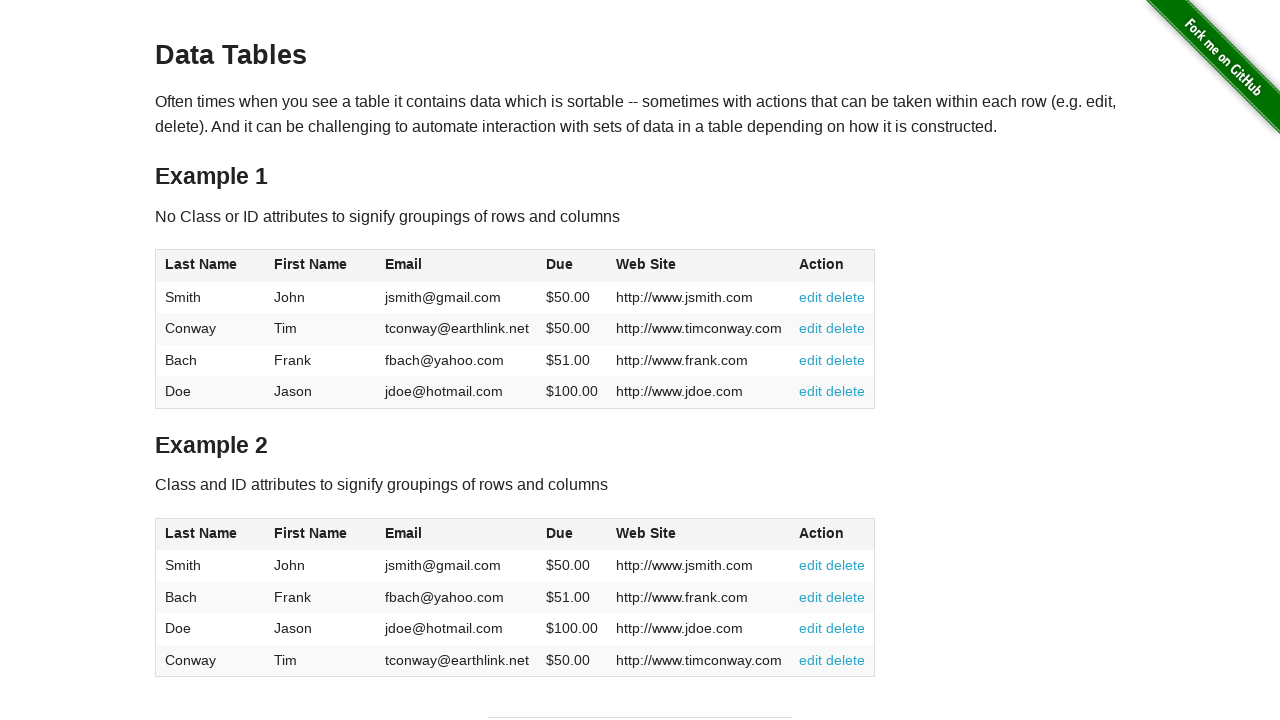

Clicked Due column header (second click for descending sort) at (572, 266) on #table1 thead tr th:nth-of-type(4)
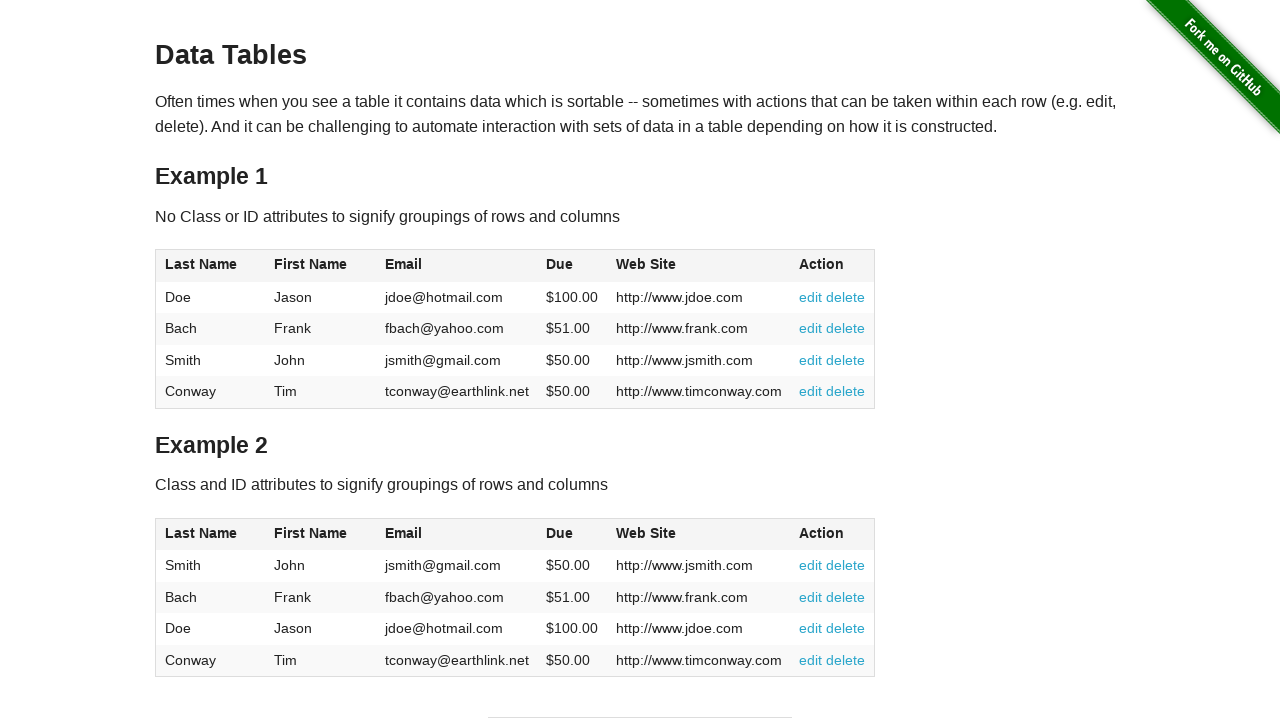

Due column values are present and table is sorted in descending order
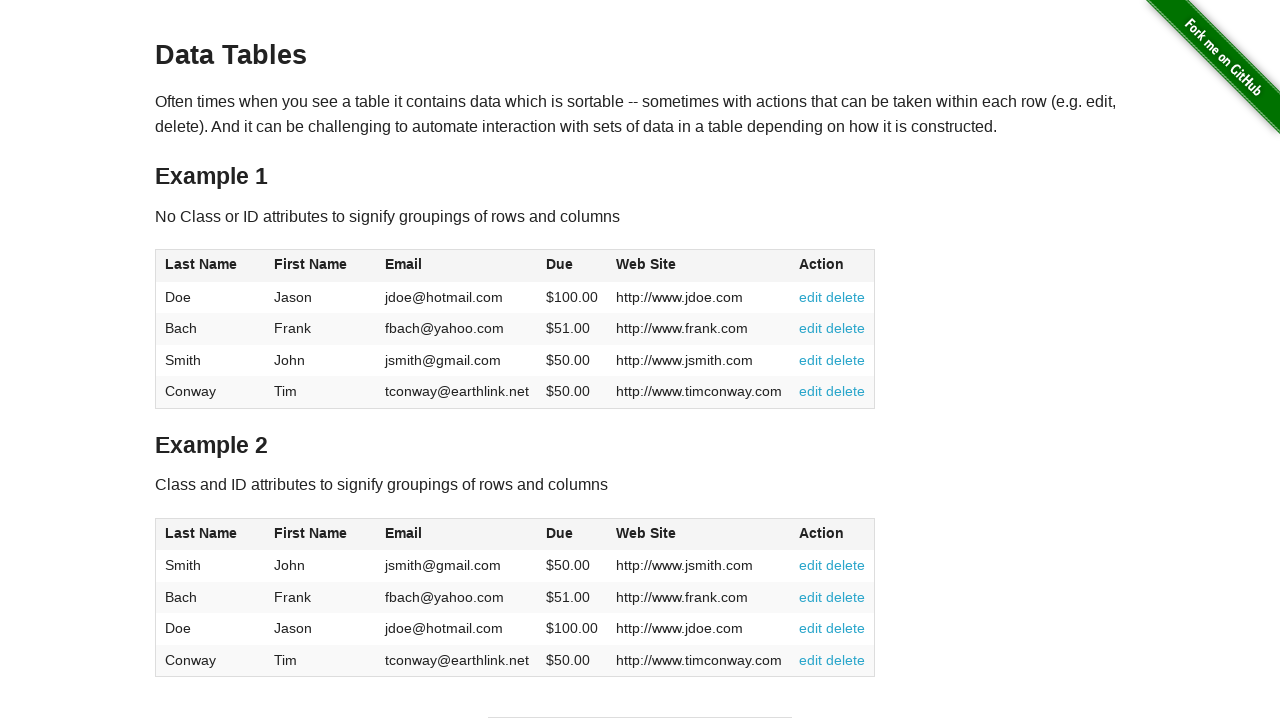

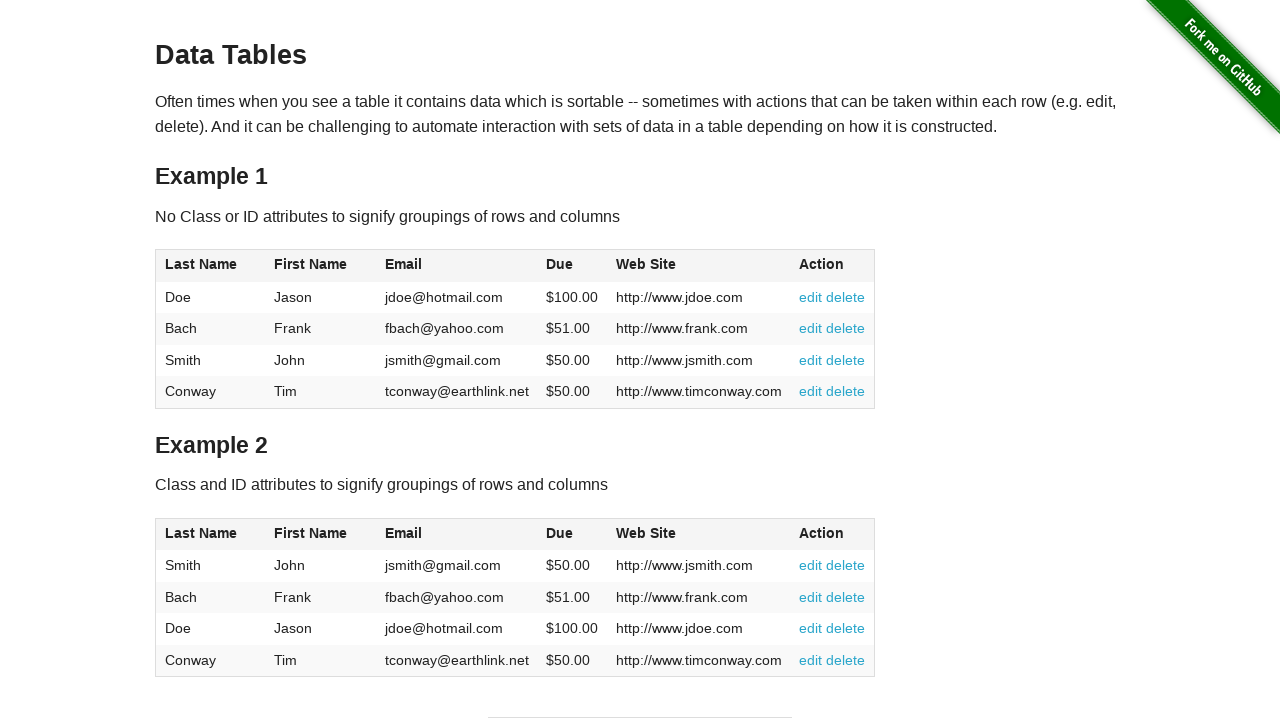